Verifies error message is displayed when attempting to login with username but no password

Starting URL: https://cms.demo.katalon.com/product/flying-ninja/

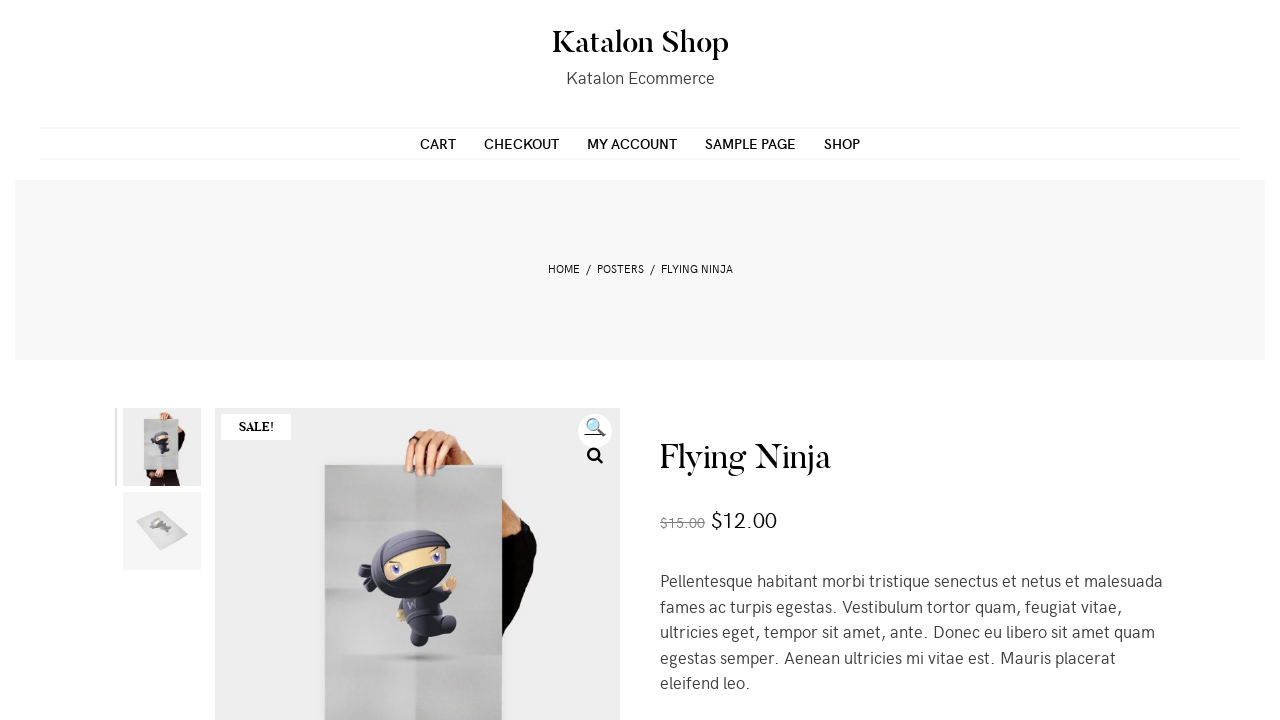

Clicked 'My Account' link to navigate to login page at (632, 143) on xpath=//a[@href = 'https://cms.demo.katalon.com/my-account/']
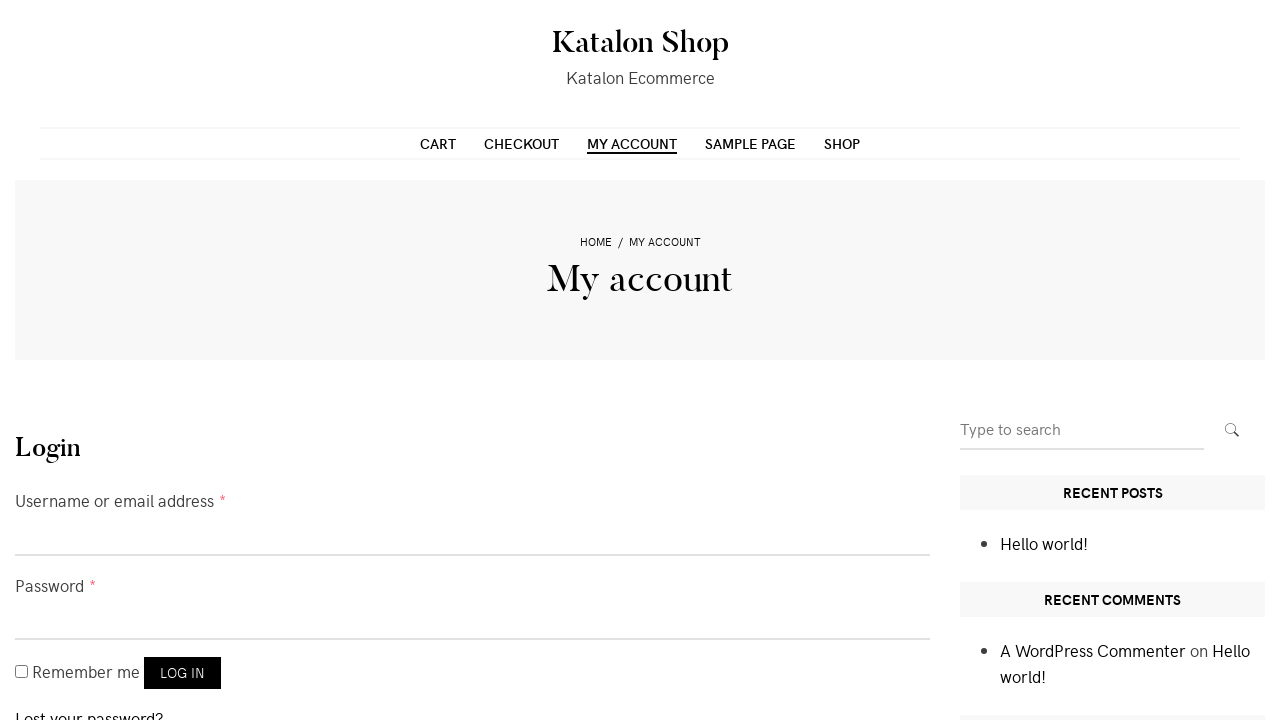

Filled username field with 'customer' on input[name='username']
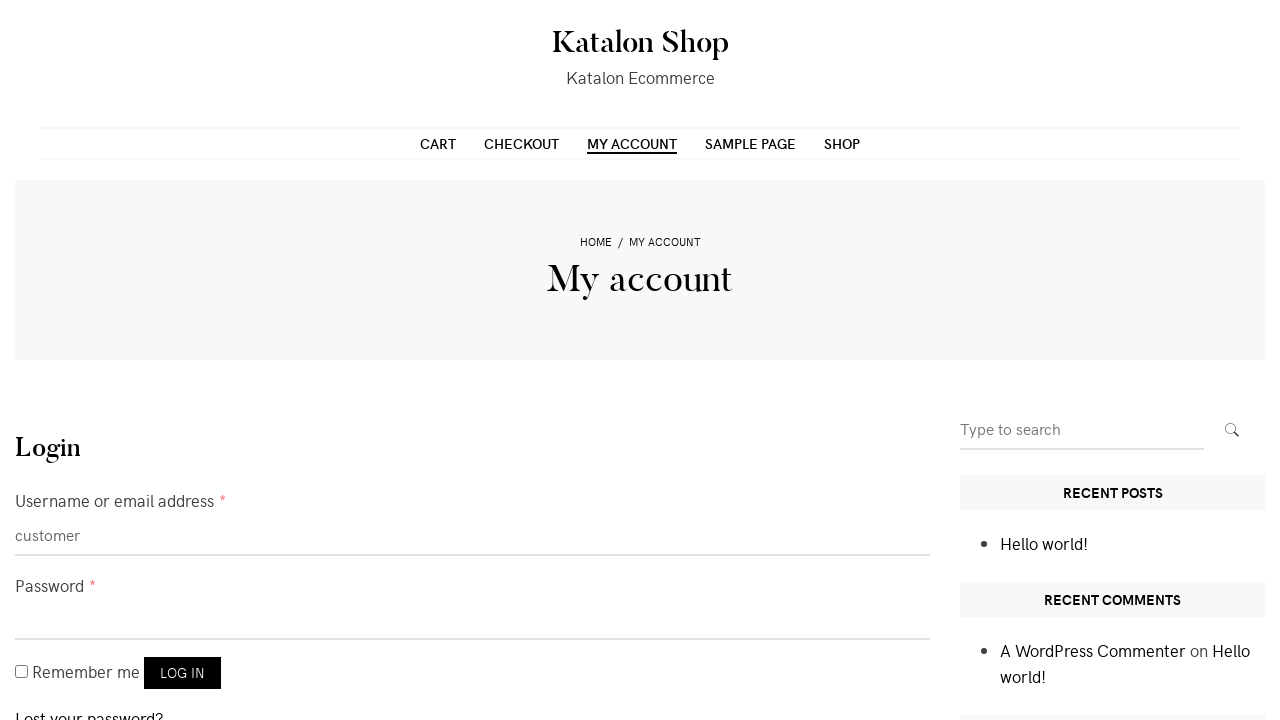

Clicked login button without entering password at (182, 673) on button[name='login']
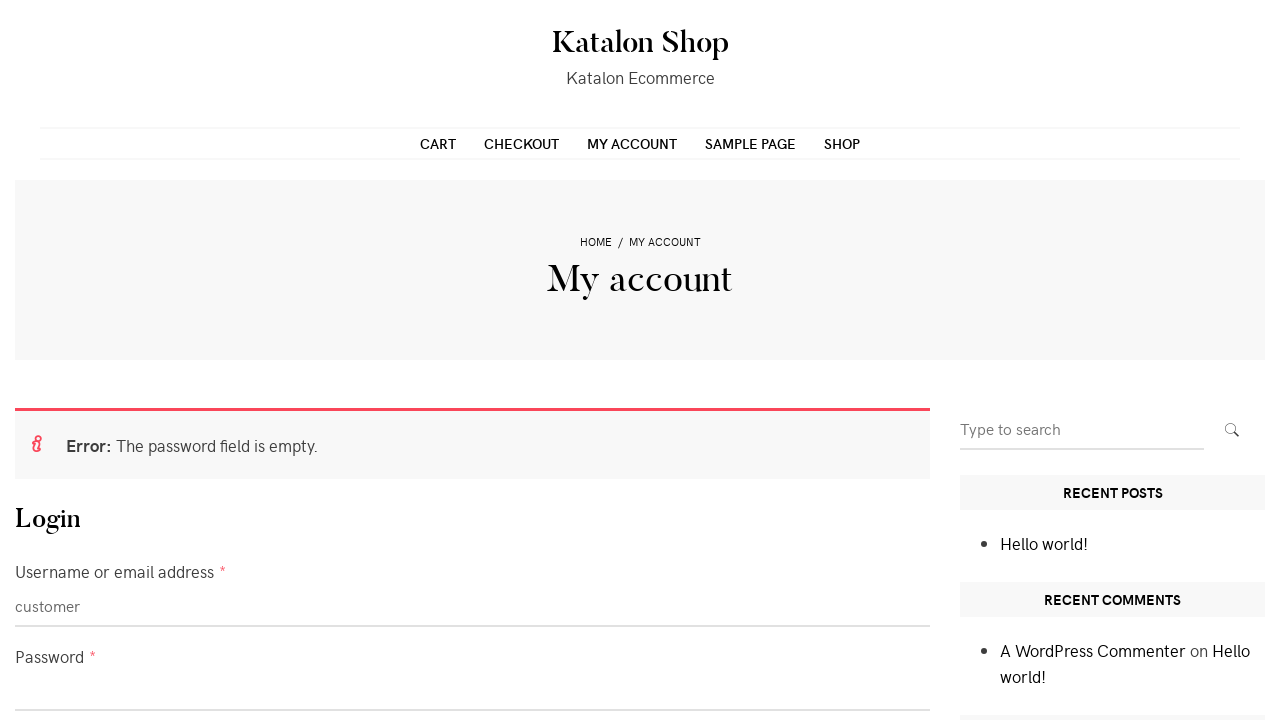

Error message displayed confirming missing password validation
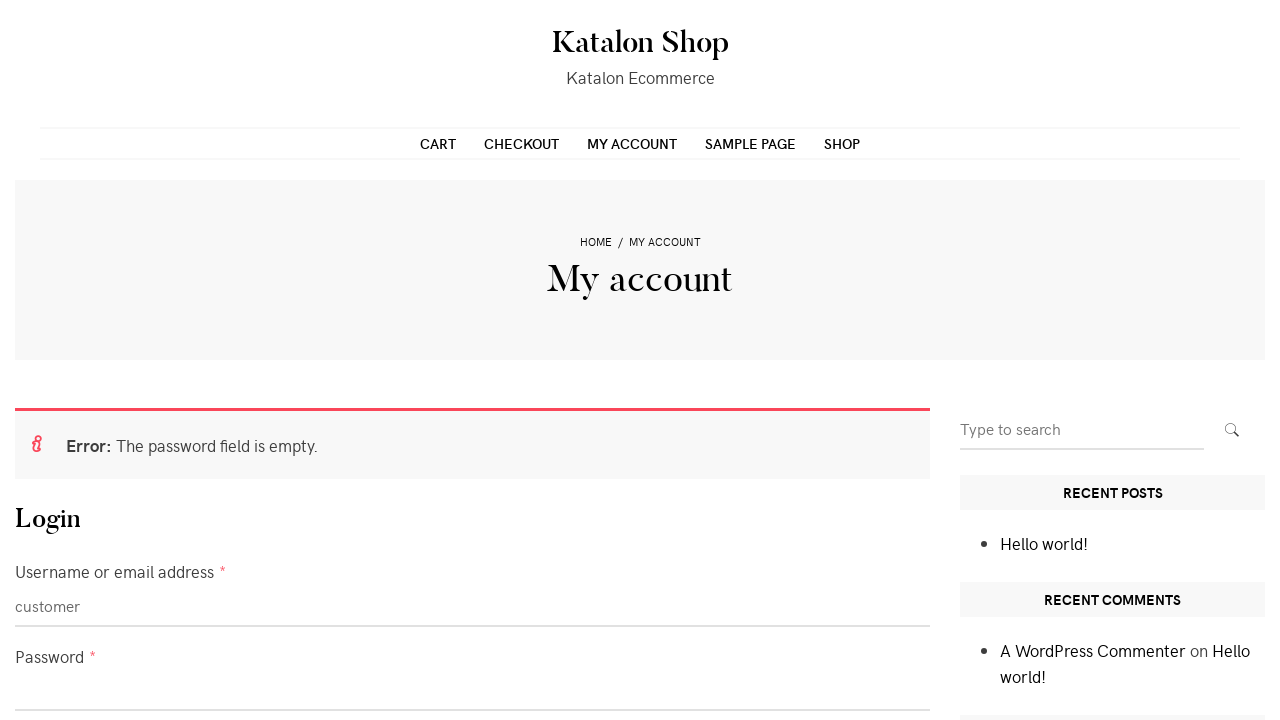

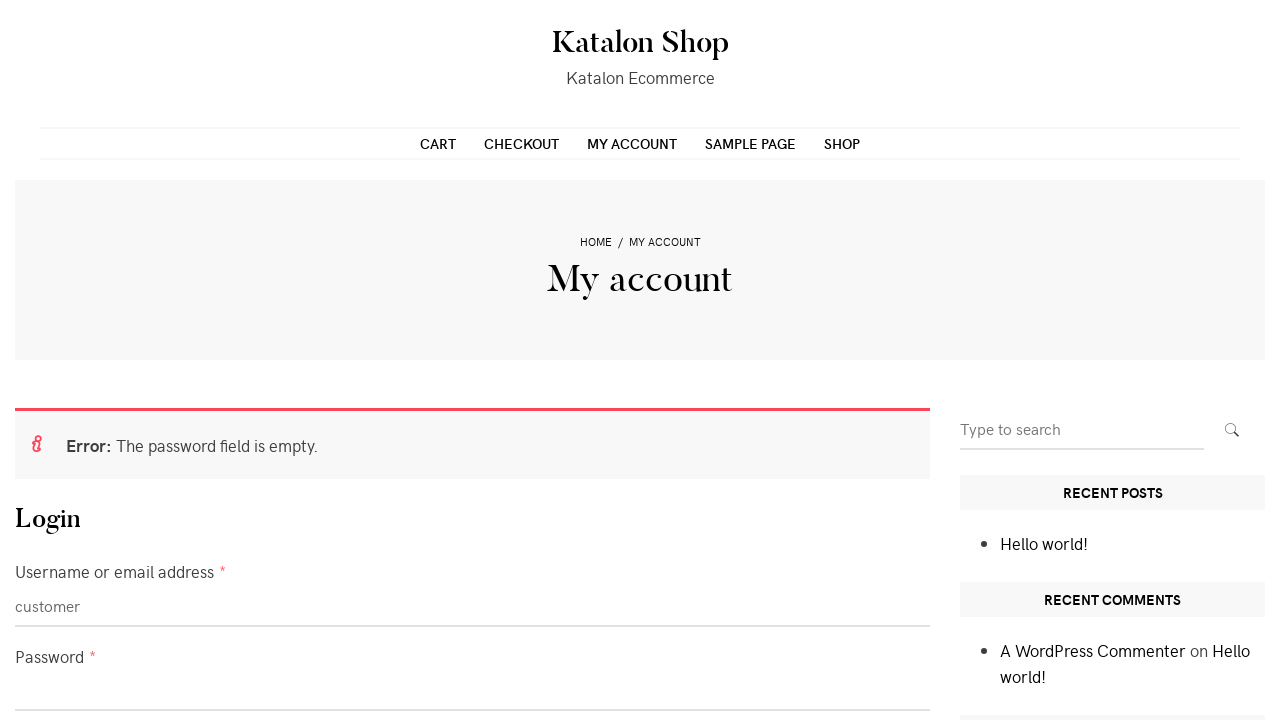